Tests a registration form by filling in user details with an invalid email format and verifying that a validation error message is displayed

Starting URL: https://alada.vn/tai-khoan/dang-ky.html

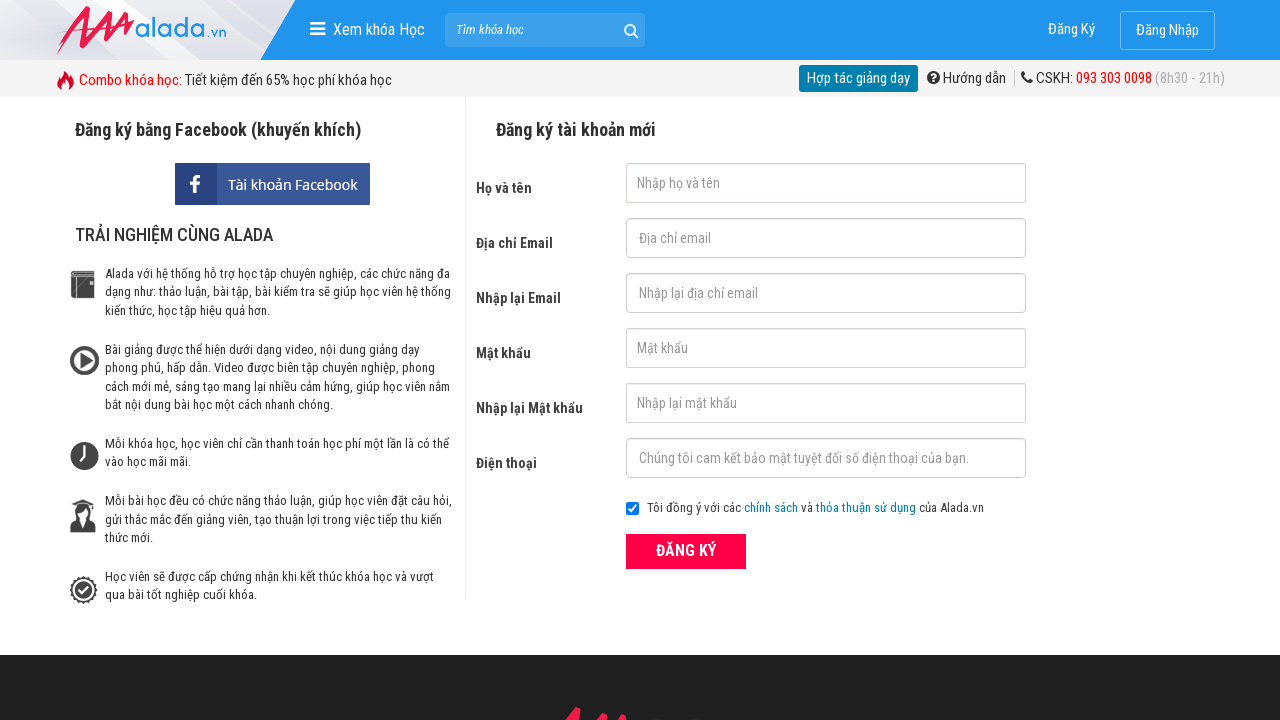

Filled first name field with 'Hoang Hai Yen' on input#txtFirstname
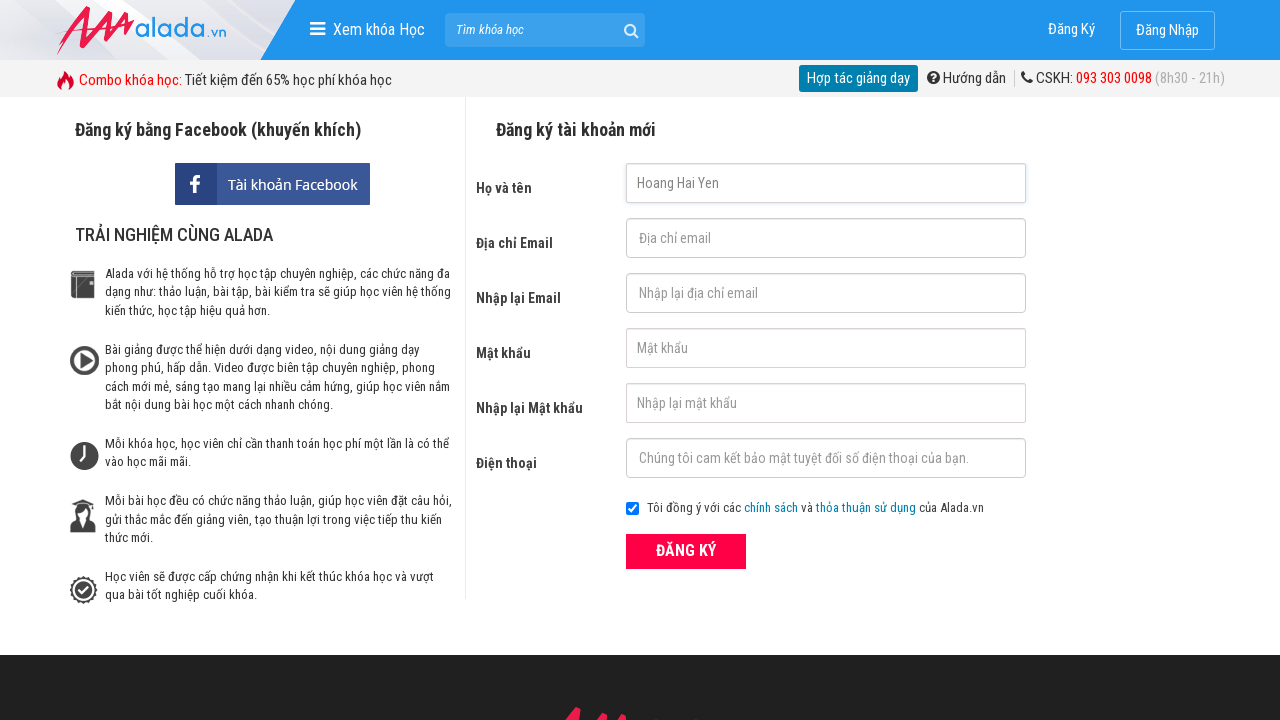

Filled email field with invalid format 'haiaja' on input#txtEmail
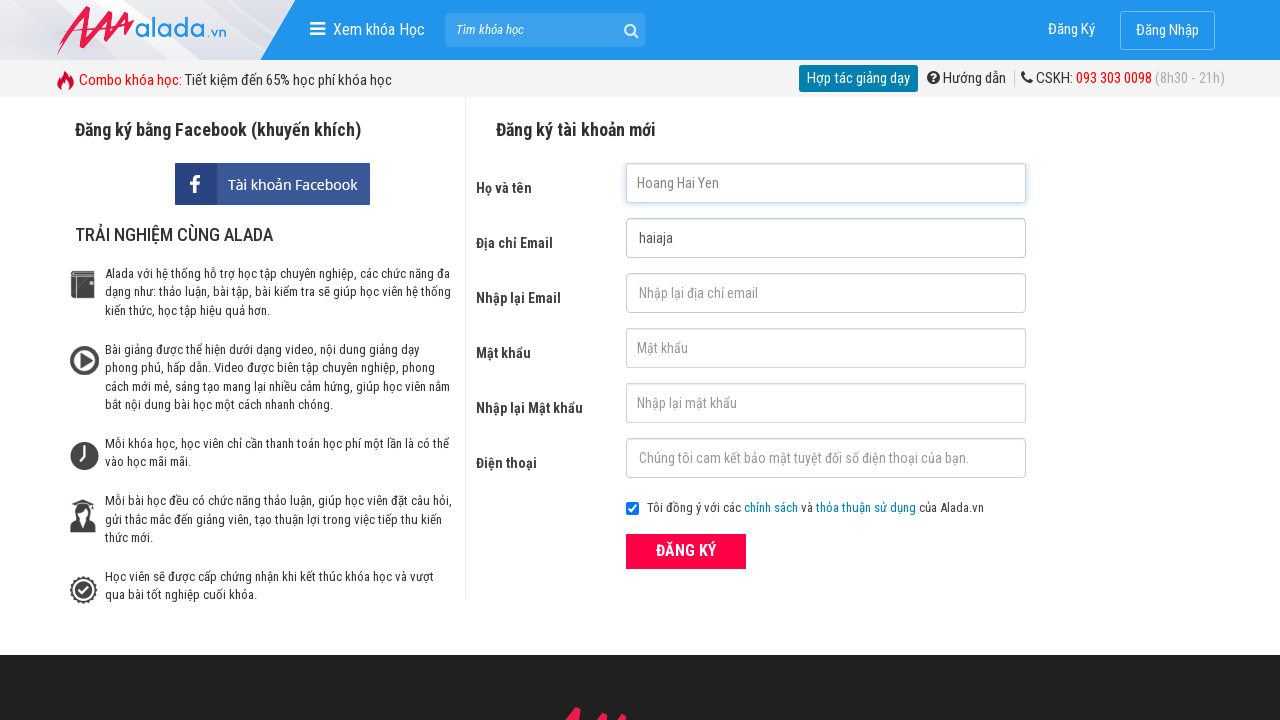

Filled confirm email field with invalid format 'haiaja' on input#txtCEmail
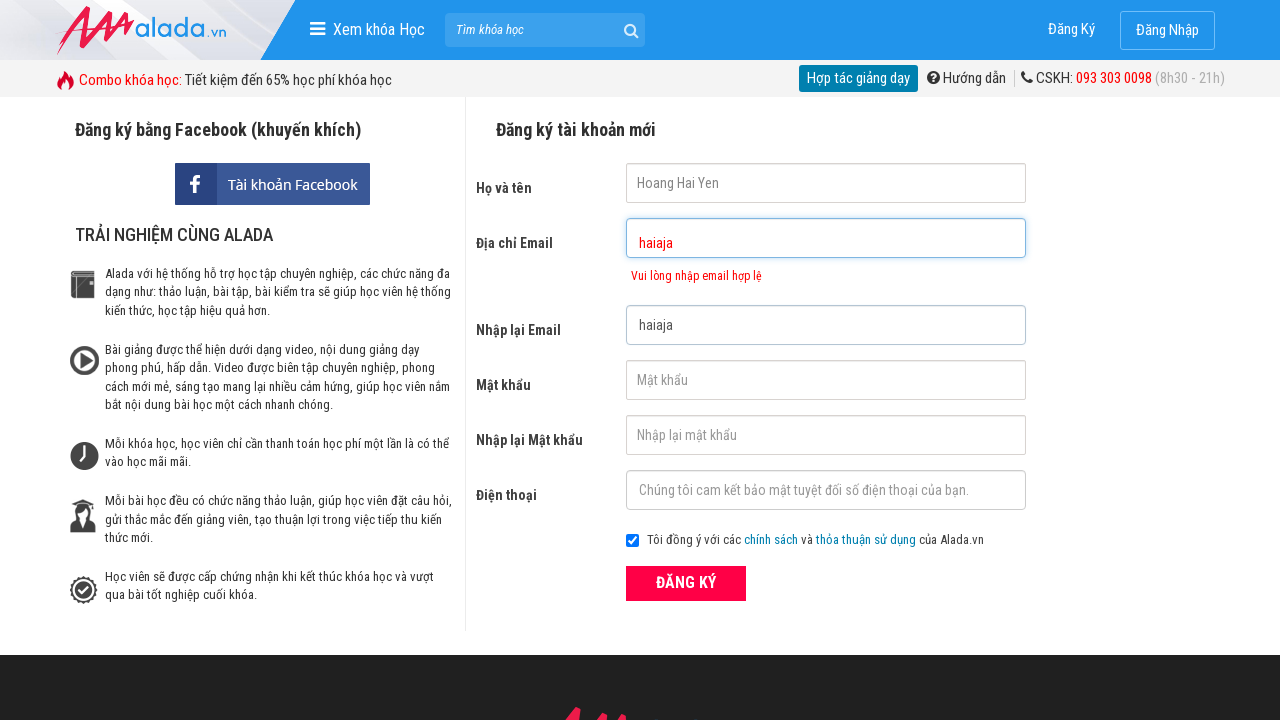

Filled password field with 'Hoang Hai Yen' on input#txtPassword
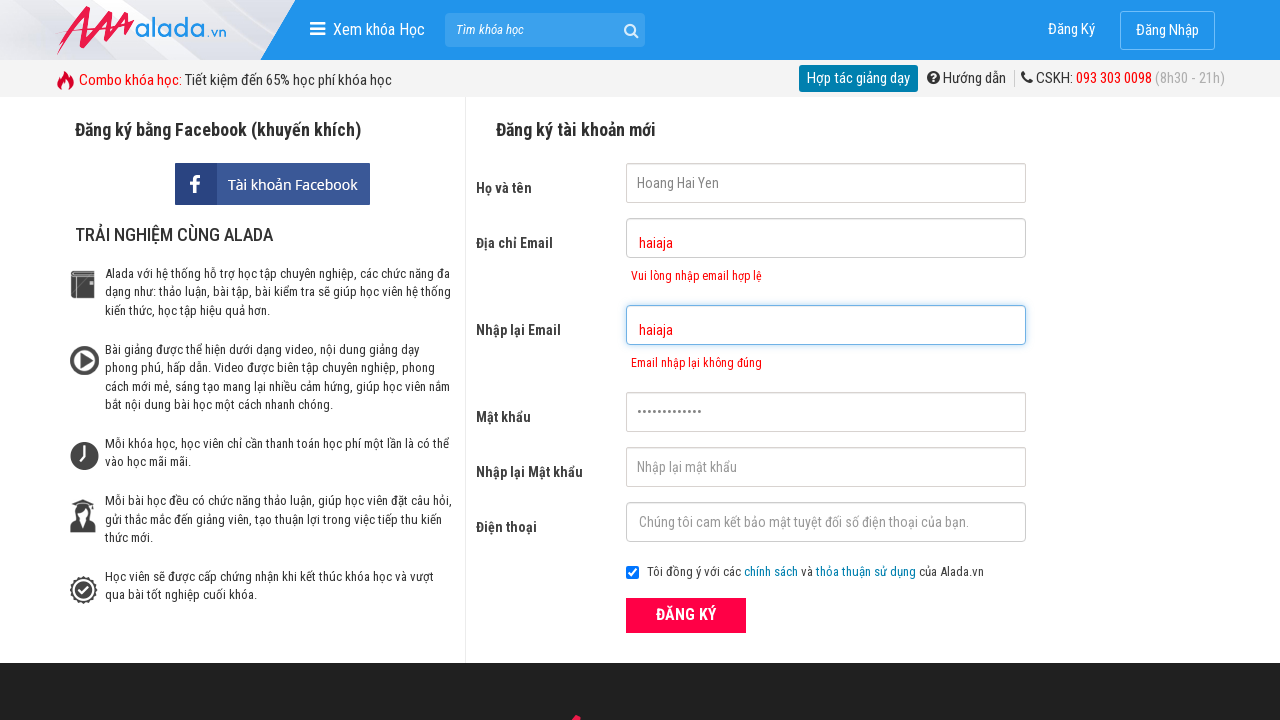

Filled phone number field with '0357207250' on input#txtPhone
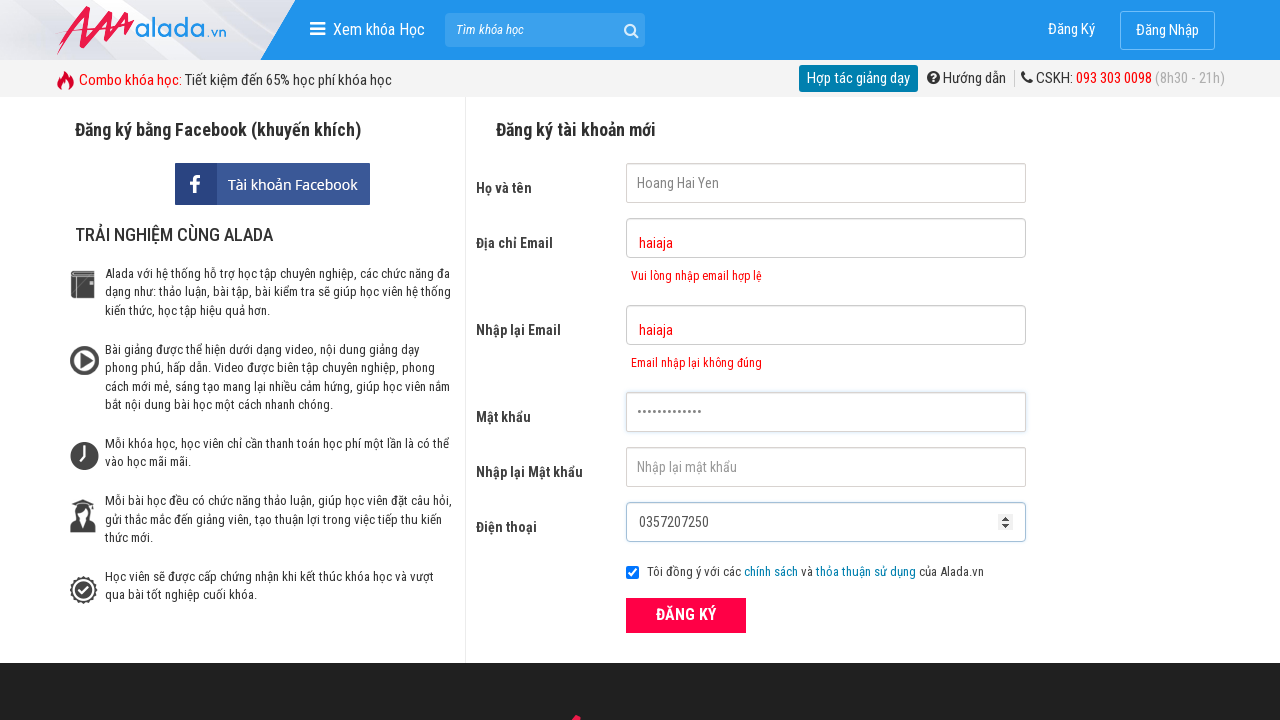

Clicked register button to submit form at (686, 615) on button.btn_pink_sm.fs16
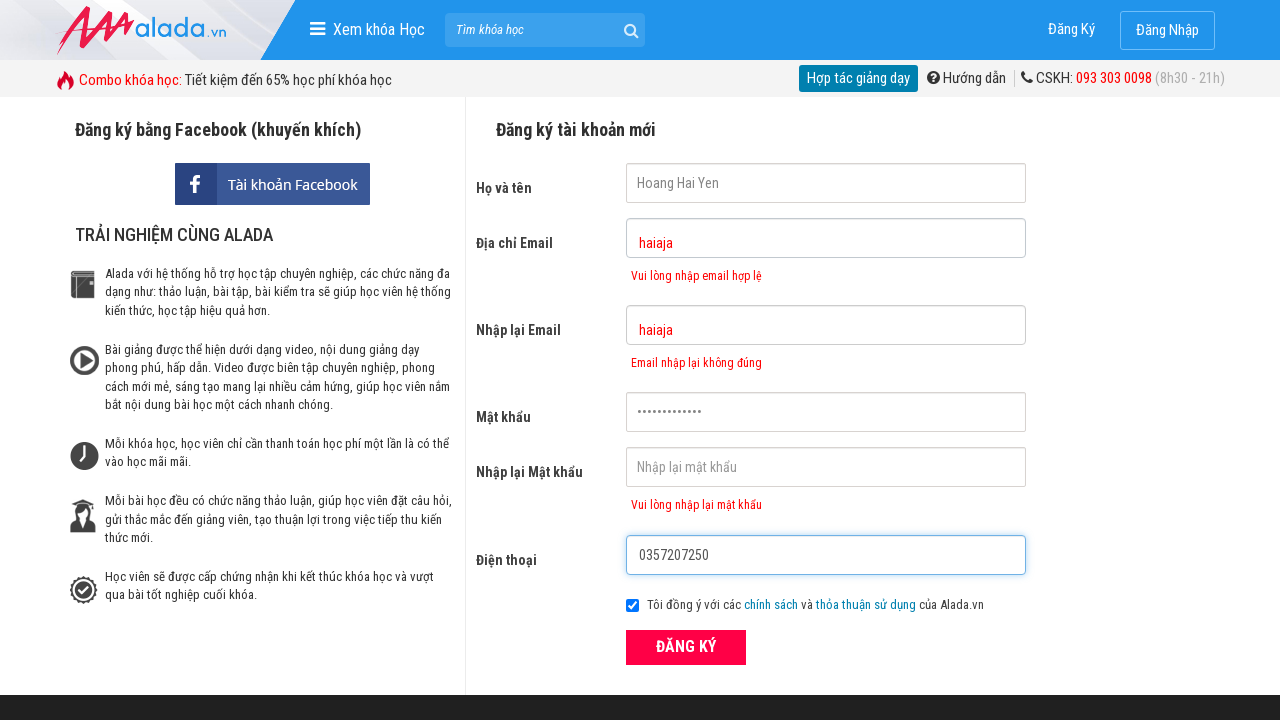

Email validation error message appeared
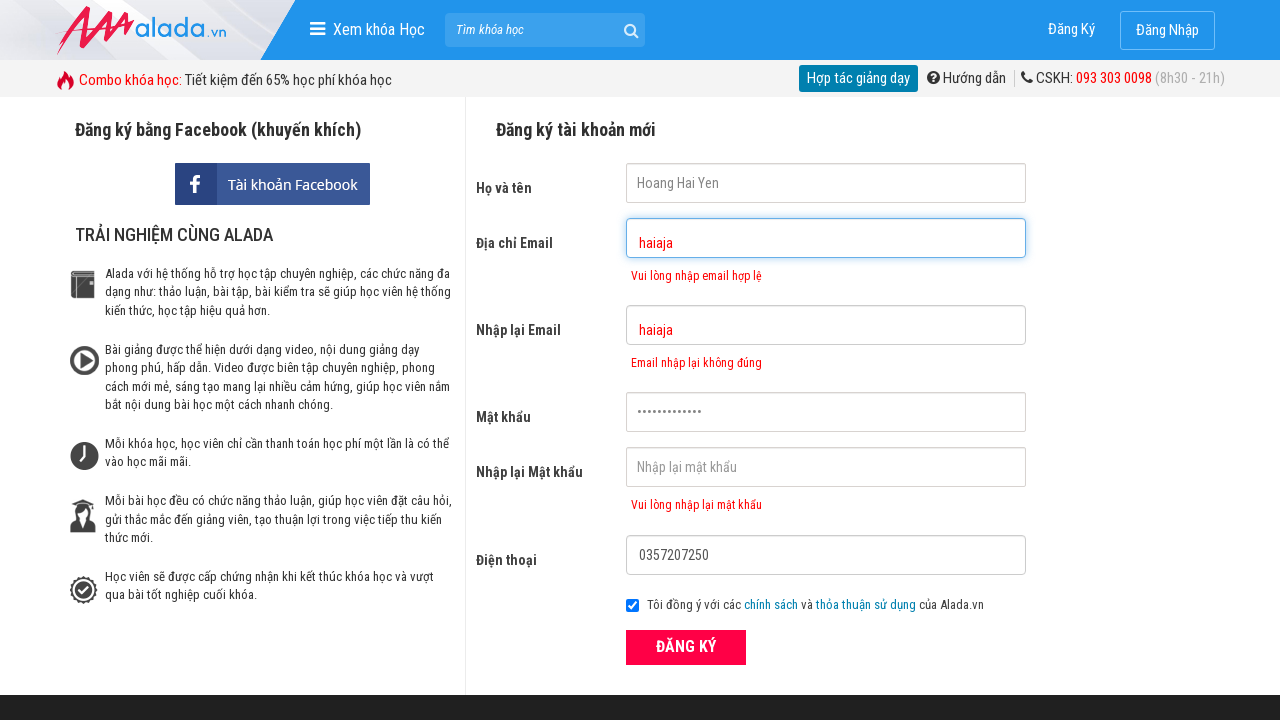

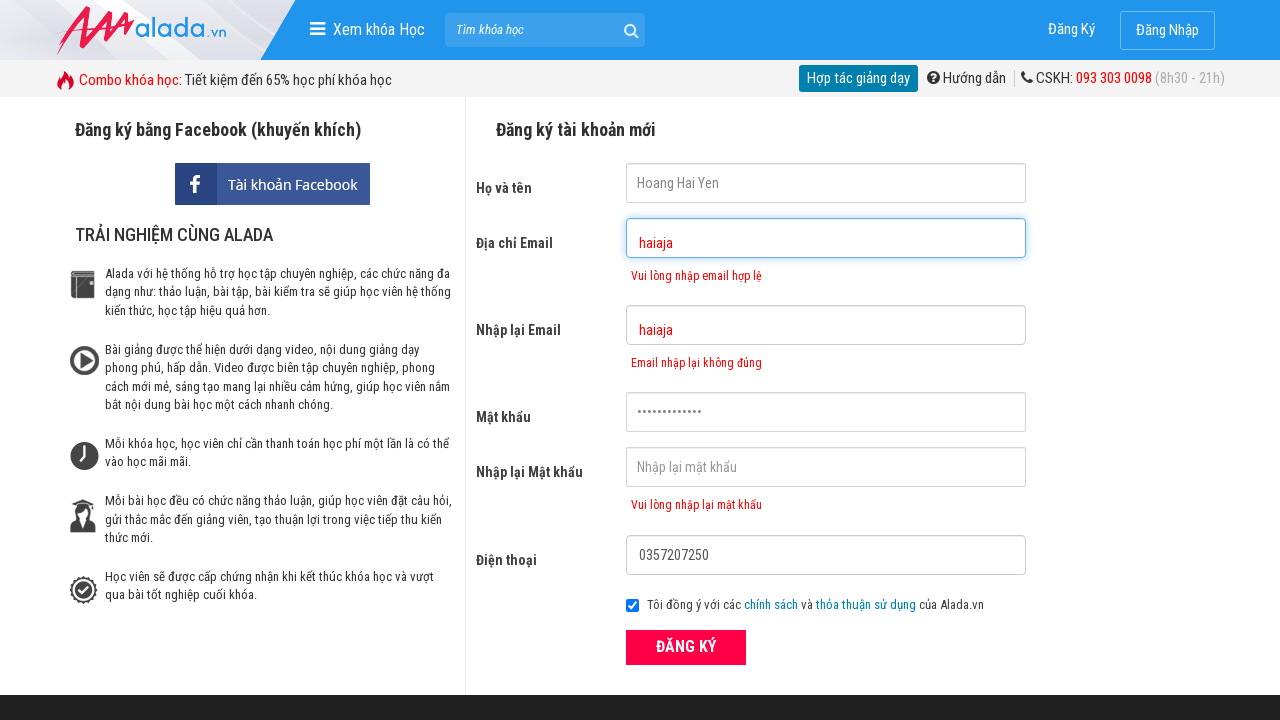